Tests a data types form by filling in all fields except zip code, submitting the form, and verifying that the empty zip code field is highlighted as an error while other fields show success styling.

Starting URL: https://bonigarcia.dev/selenium-webdriver-java/data-types.html

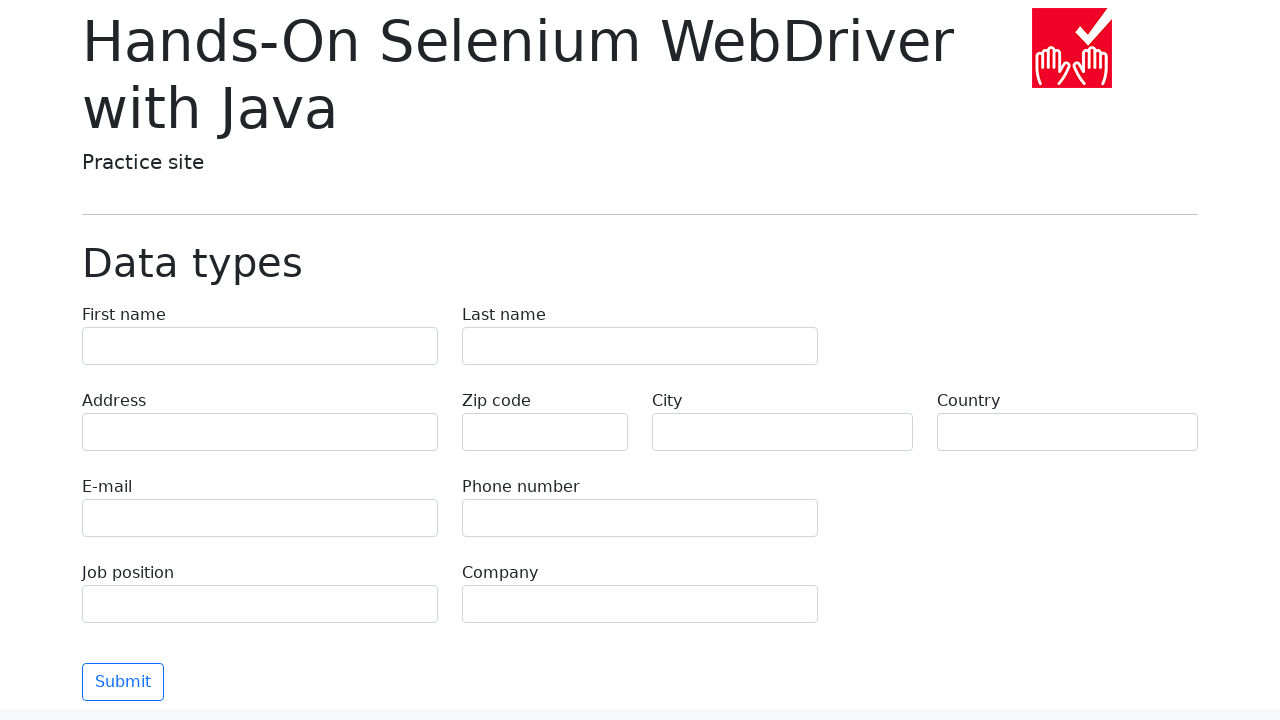

Waited for form fields to be visible
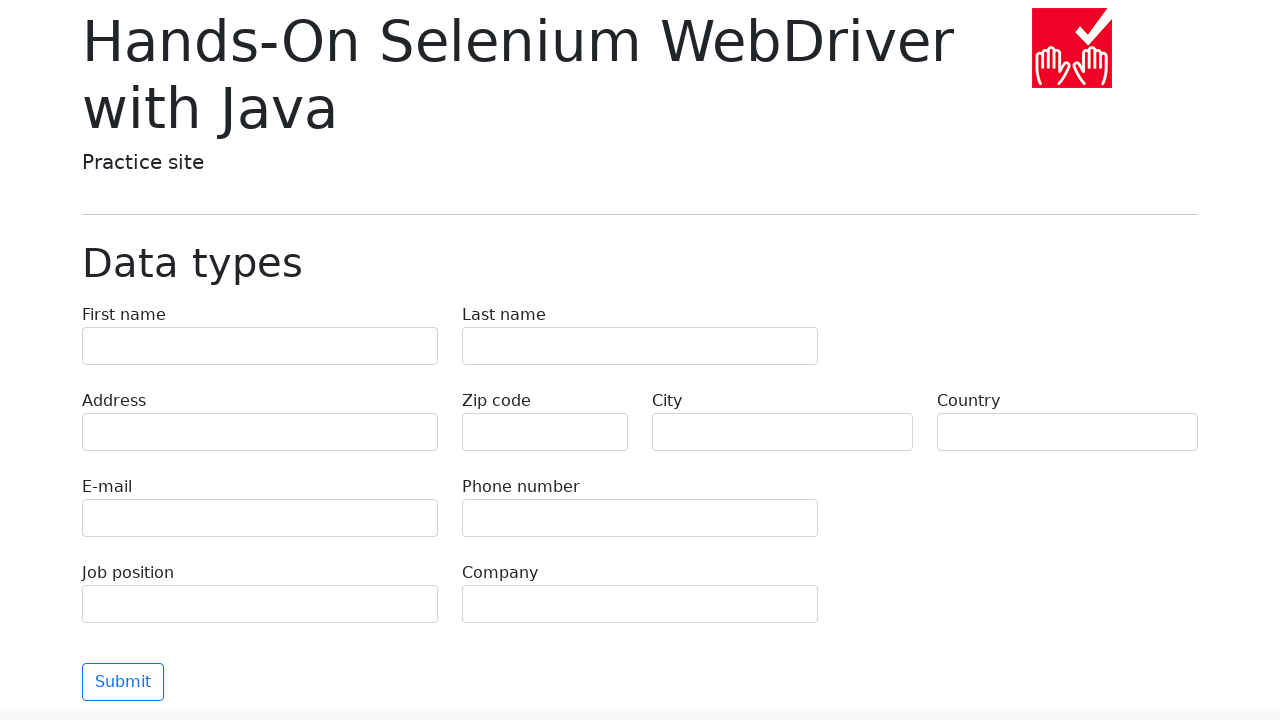

Filled in first name field with 'Иван' on input[name='first-name']
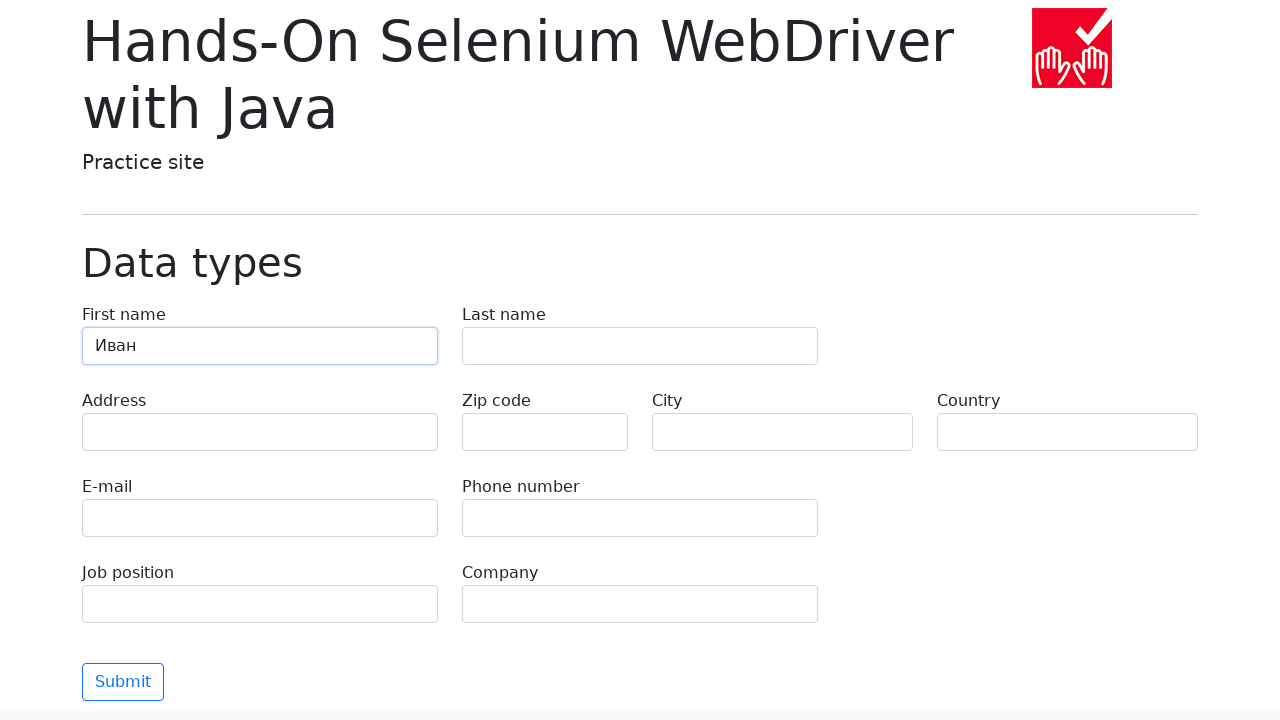

Filled in last name field with 'Петров' on input[name='last-name']
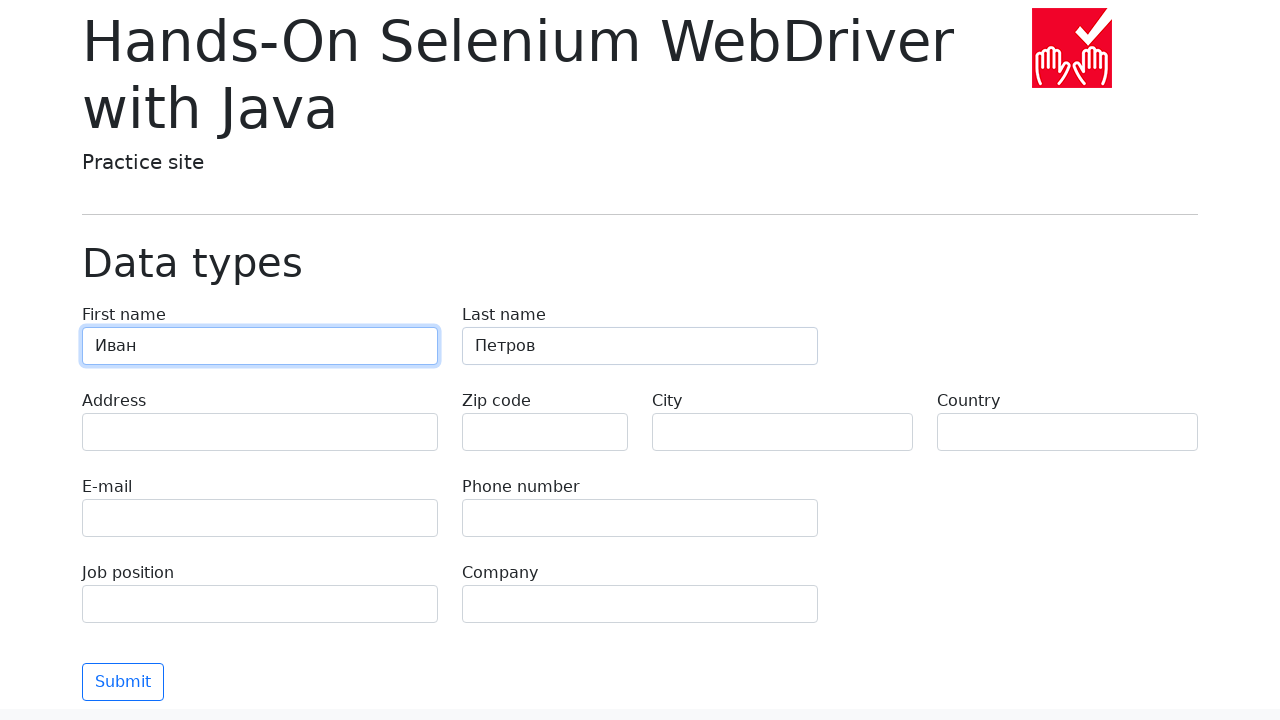

Filled in address field with 'Ленина, 55-3' on input[name='address']
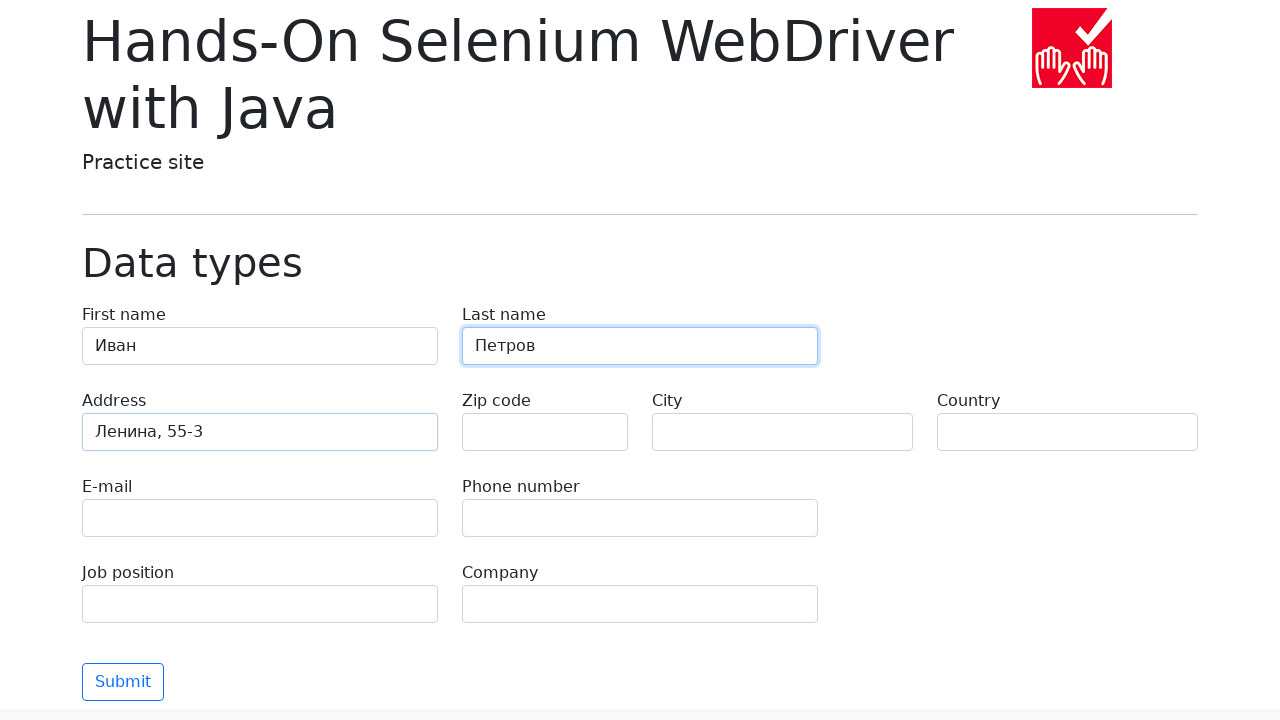

Filled in email field with 'test@skypro.com' on input[name='e-mail']
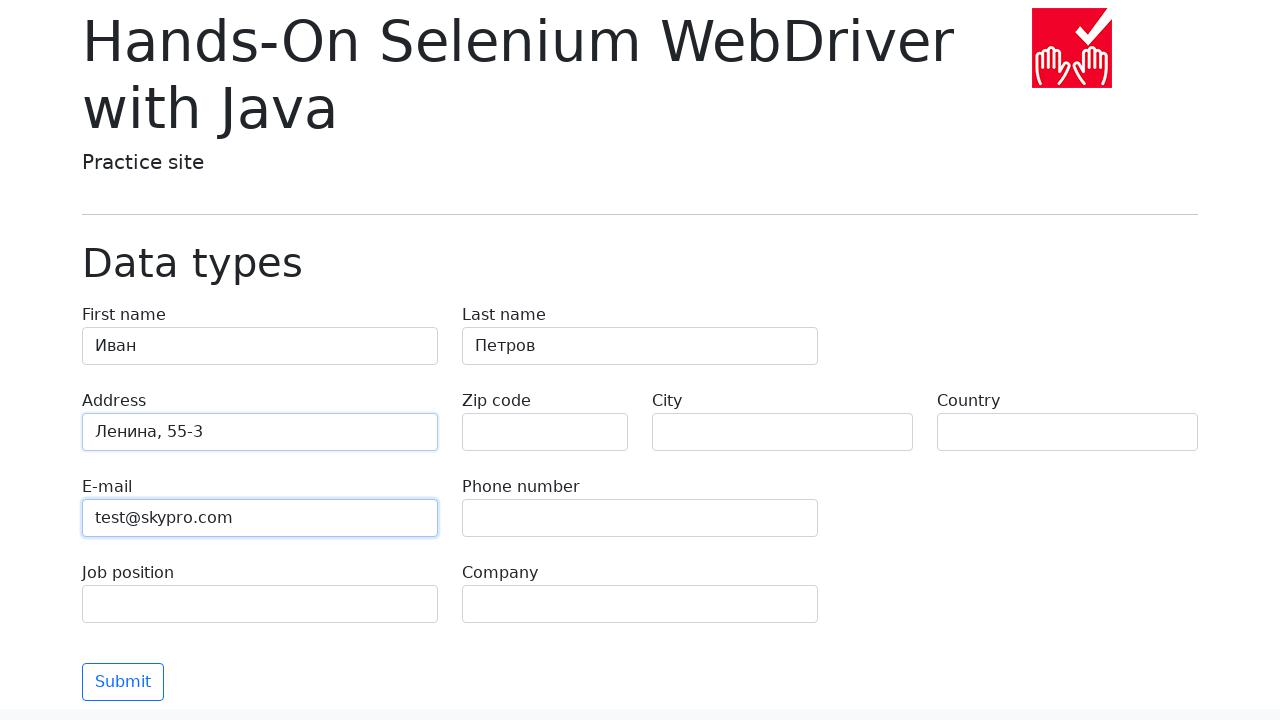

Filled in phone field with '+7985899998787' on input[name='phone']
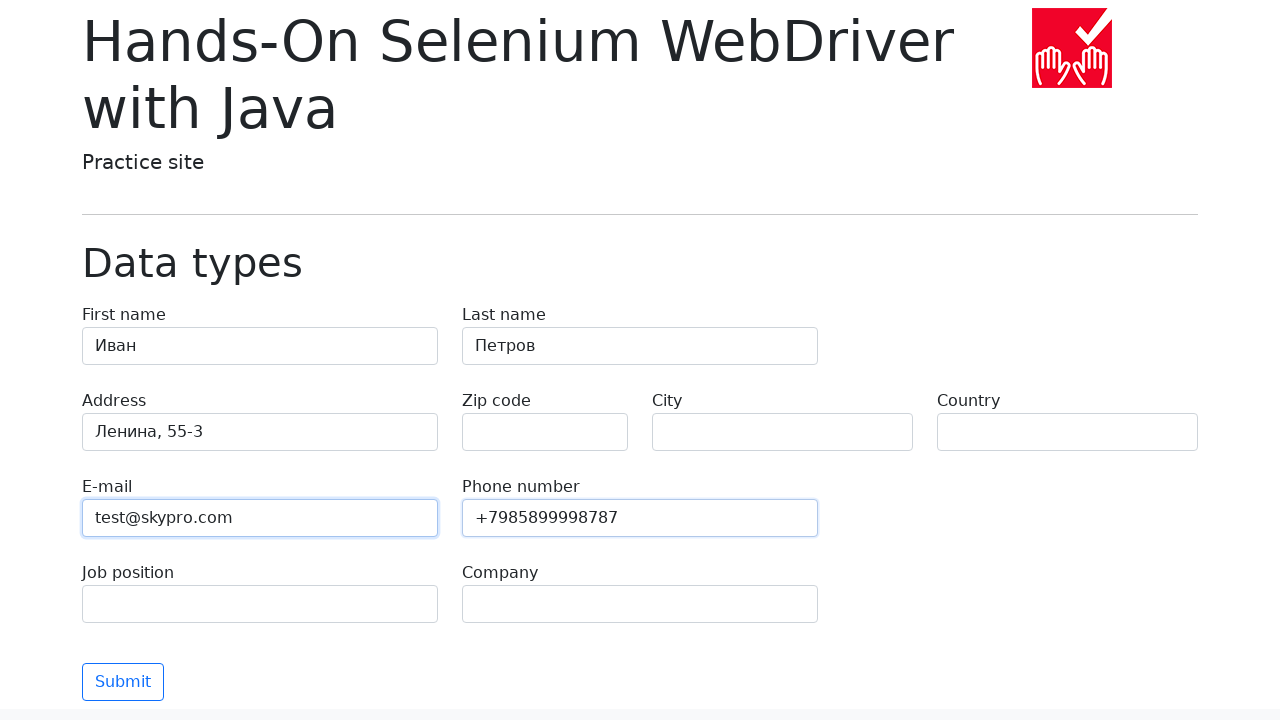

Left zip code field empty intentionally on input[name='zip-code']
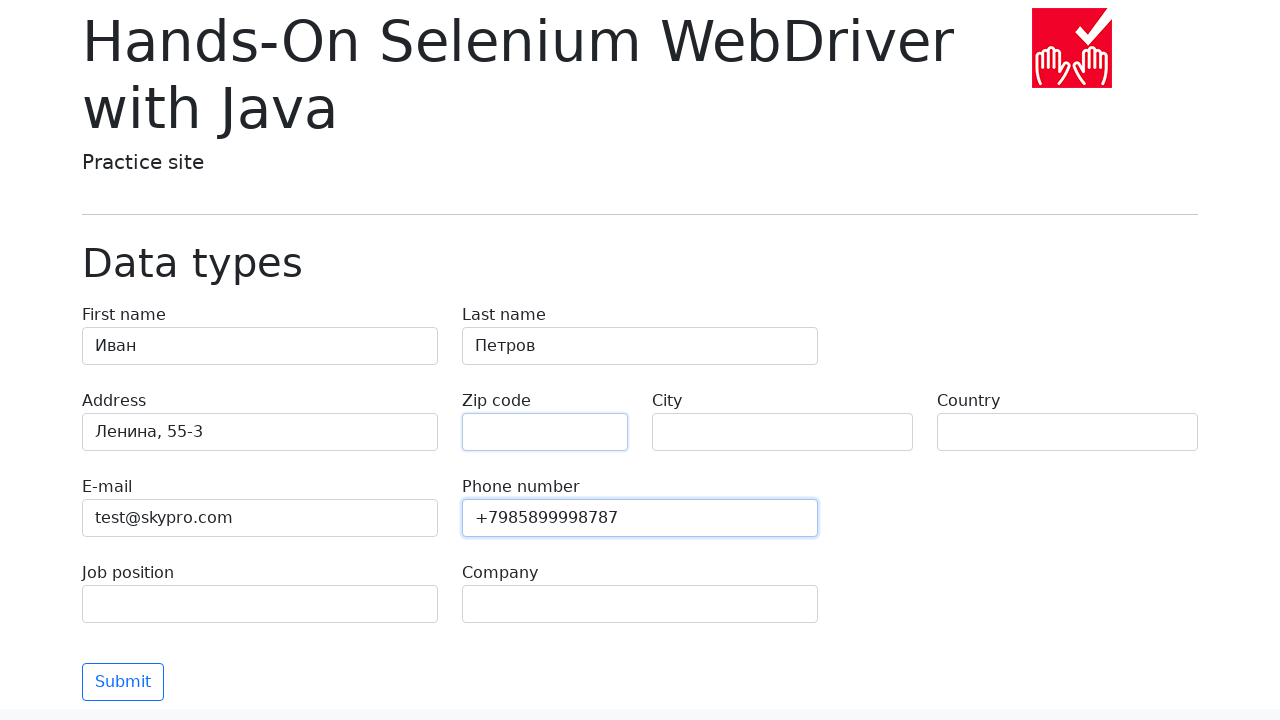

Filled in city field with 'Москва' on input[name='city']
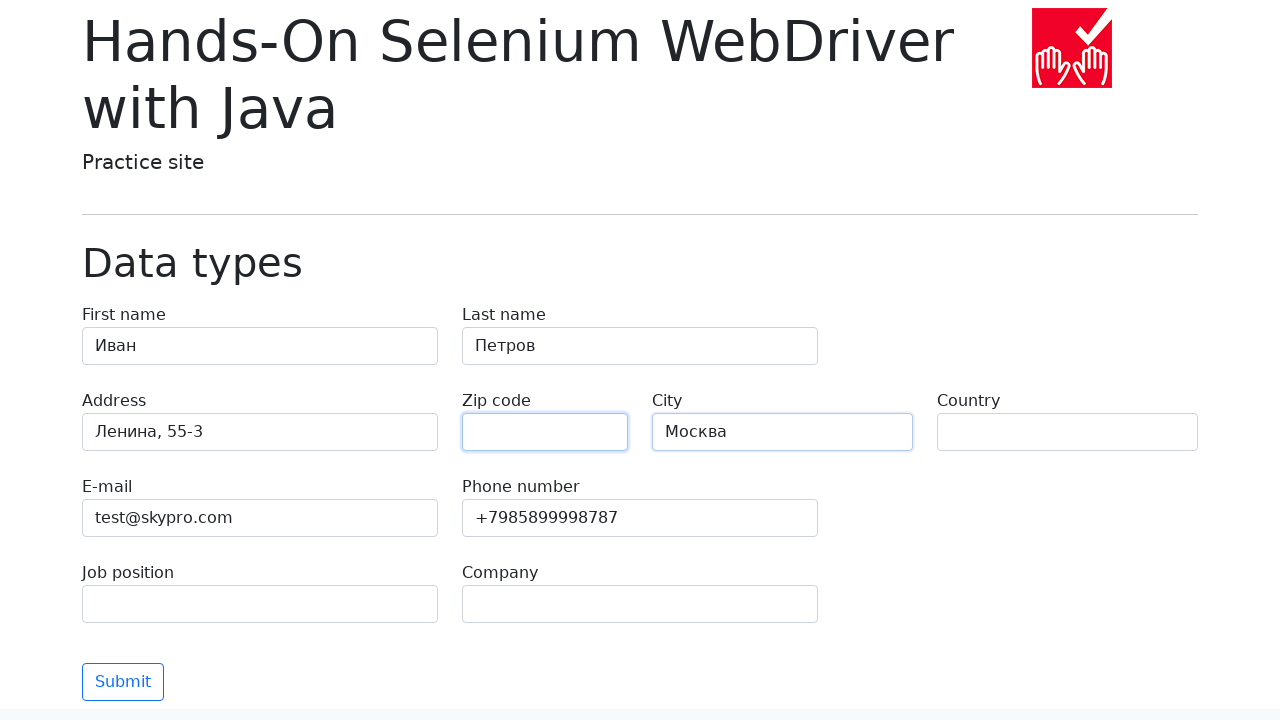

Filled in country field with 'Россия' on input[name='country']
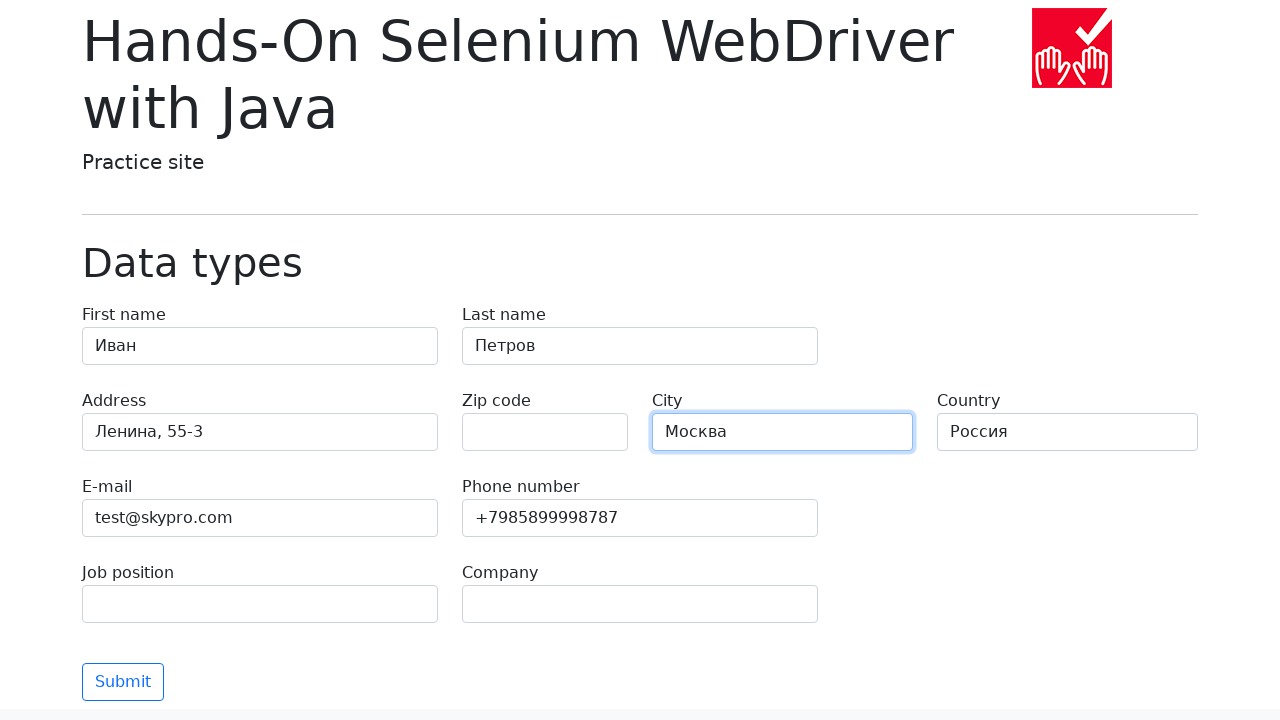

Filled in job position field with 'QA' on input[name='job-position']
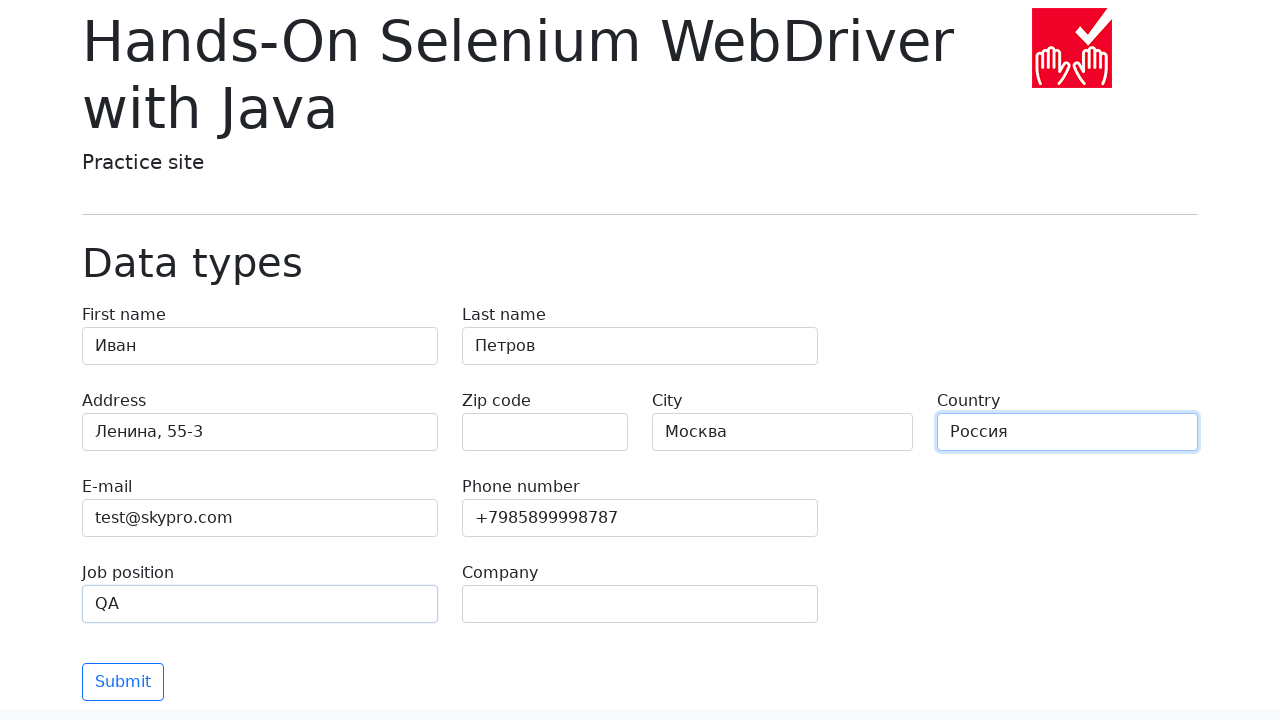

Filled in company field with 'SkyPro' on input[name='company']
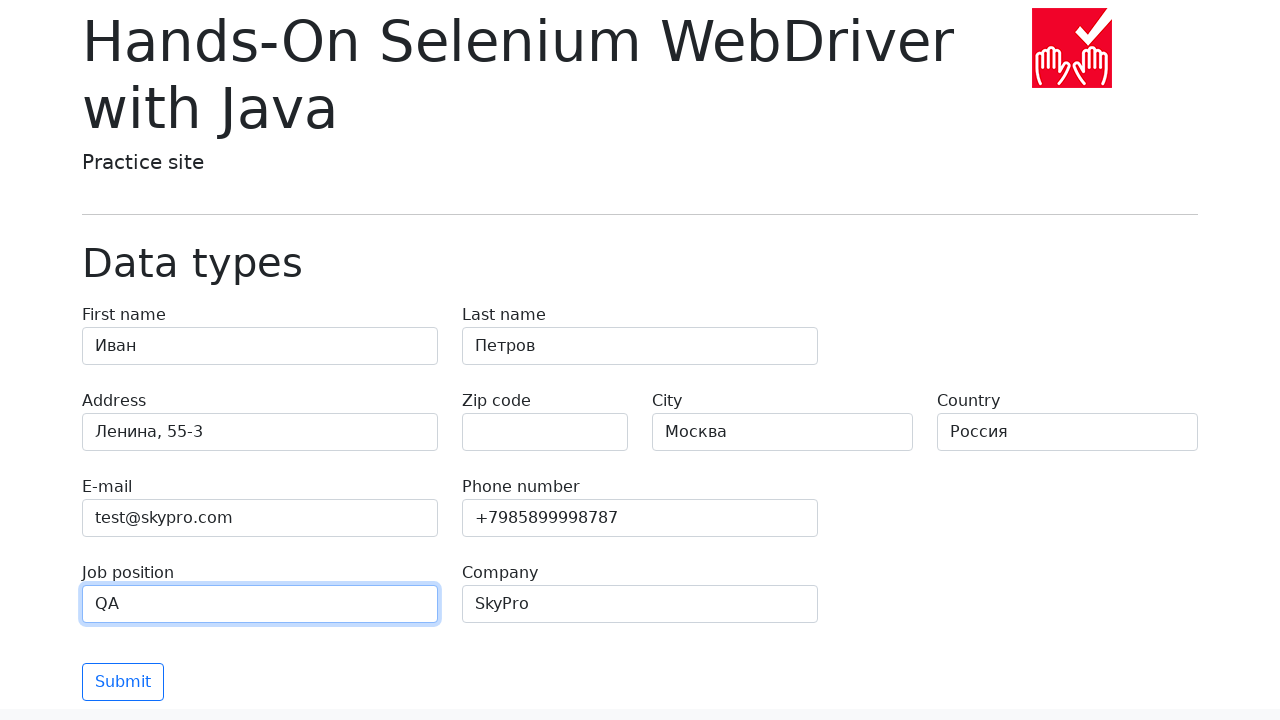

Clicked submit button to submit the form at (123, 682) on xpath=//button[contains(text(), 'Submit')]
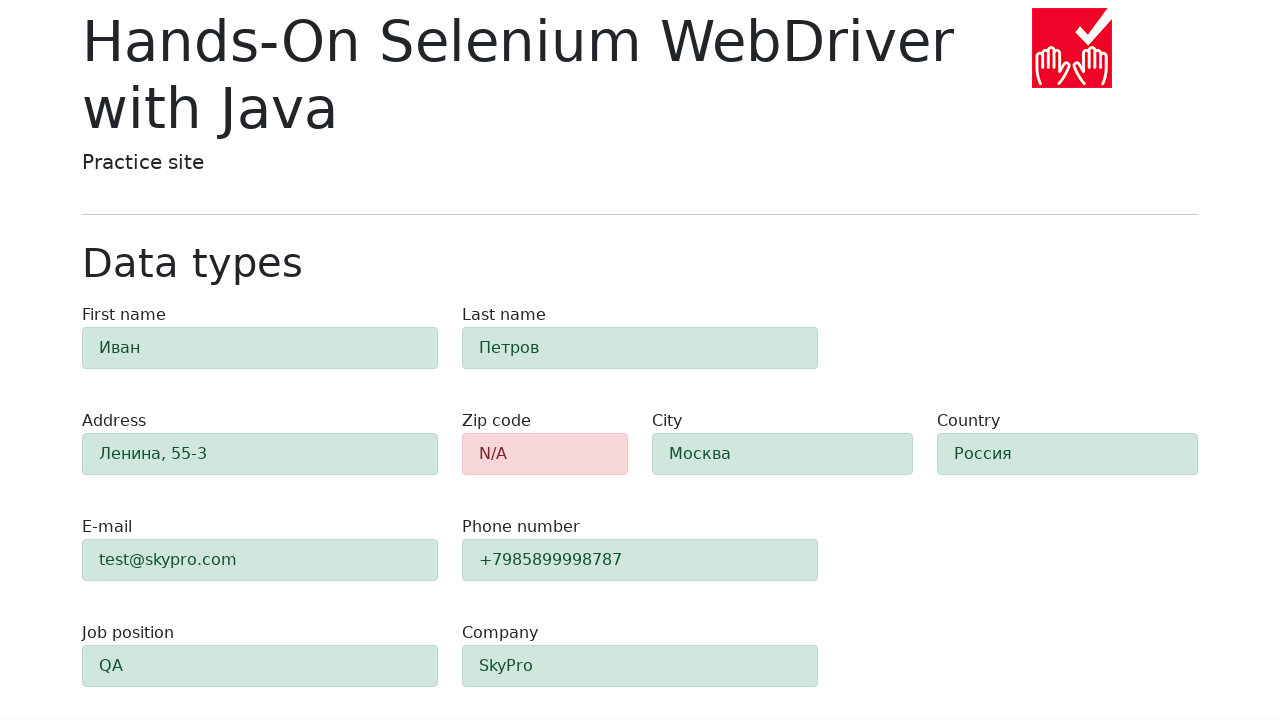

Form validation results appeared with error on zip code field
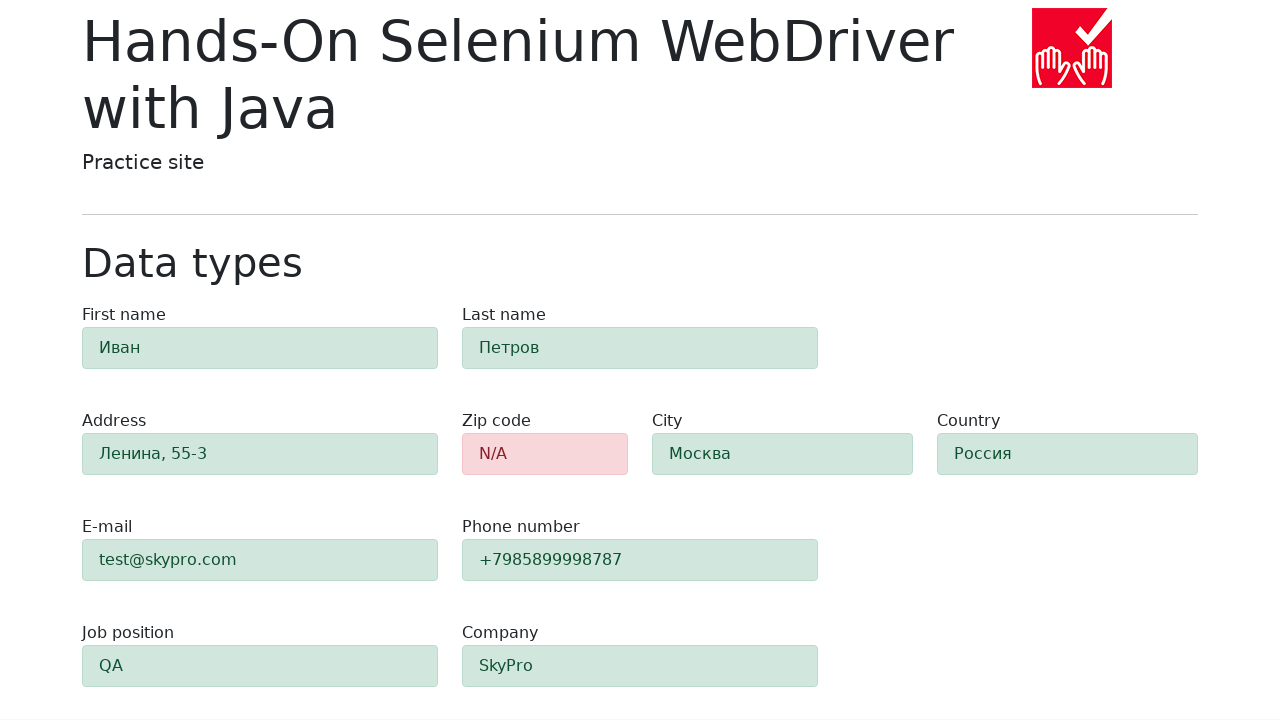

Verified zip code field has alert-danger error styling
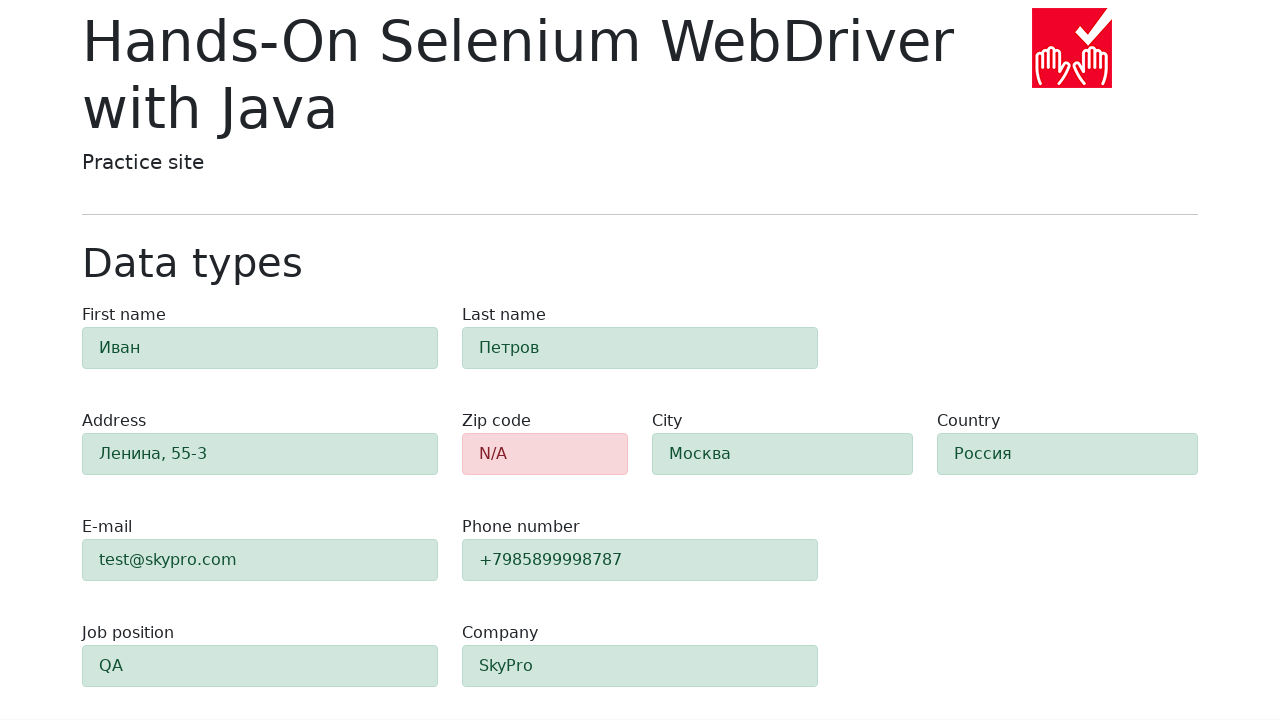

Verified first name field has alert-success styling
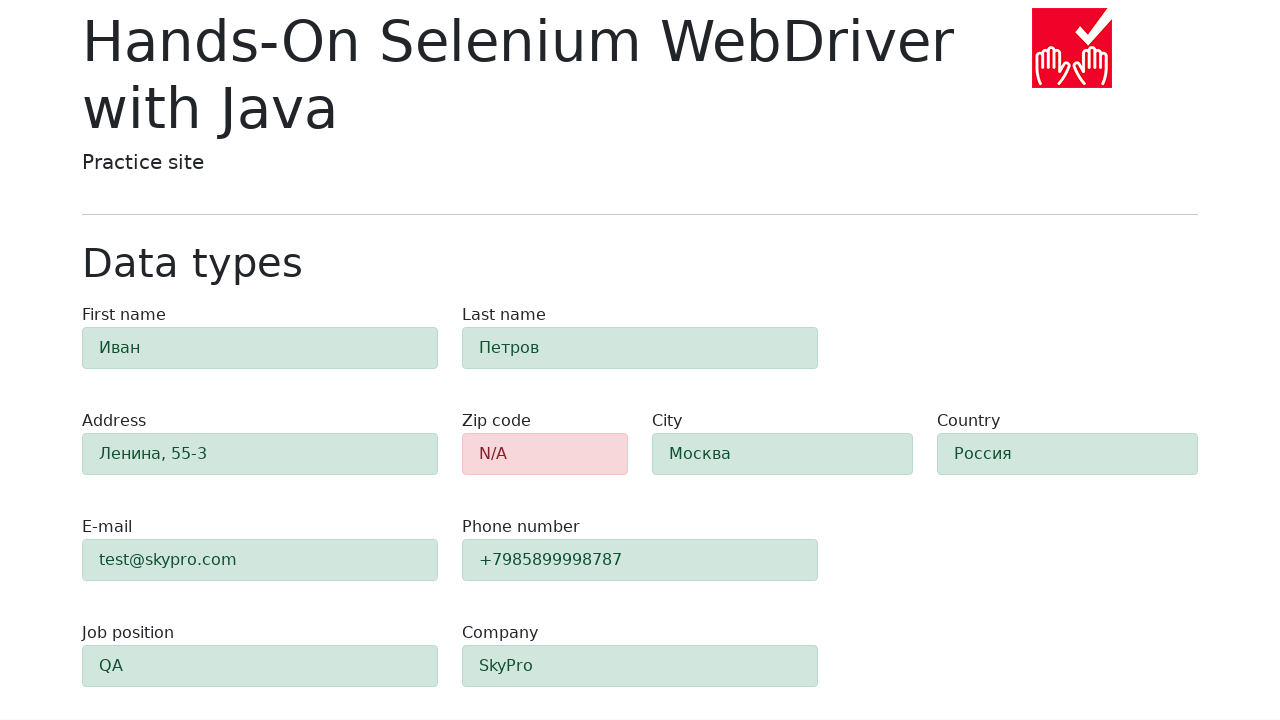

Verified last name field has alert-success styling
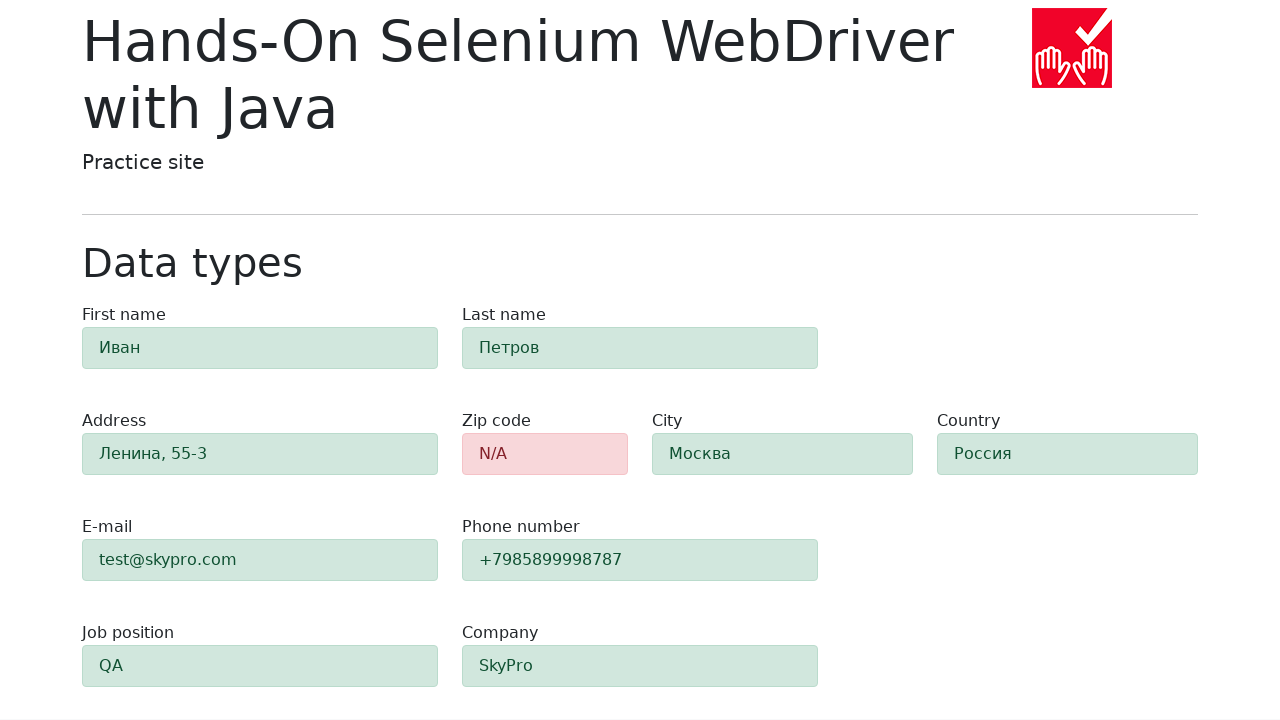

Verified address field has alert-success styling
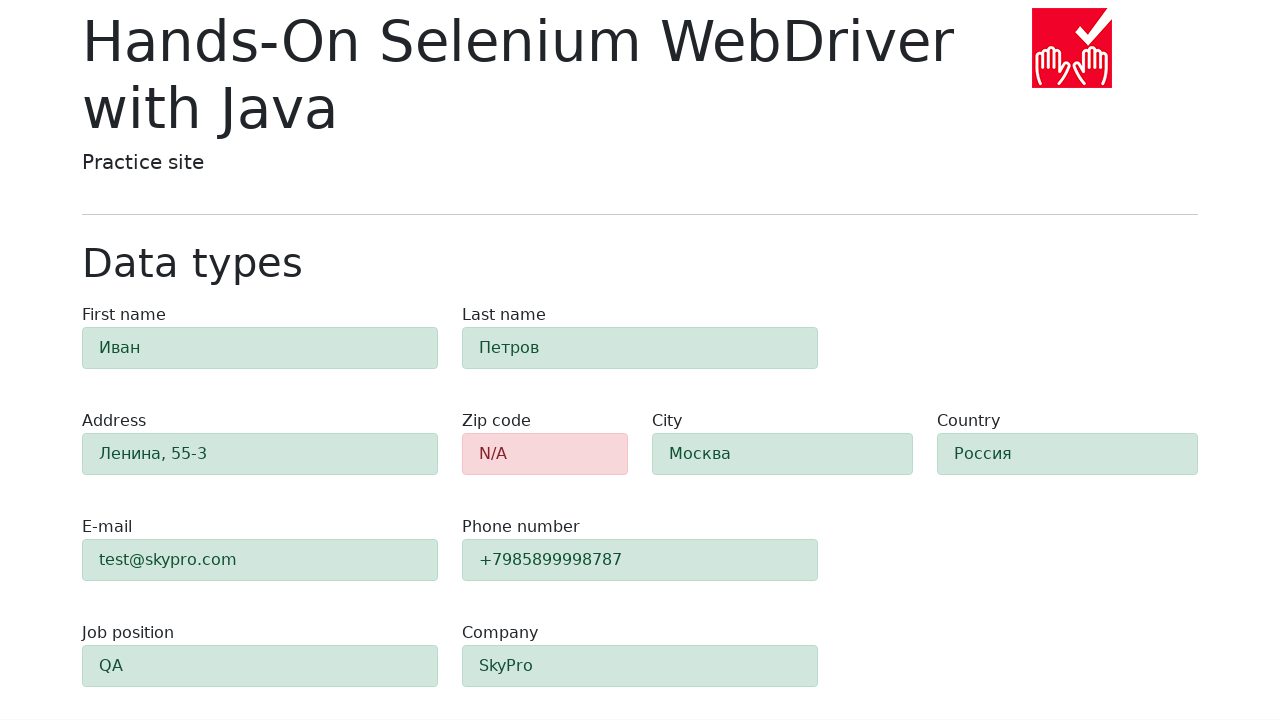

Verified email field has alert-success styling
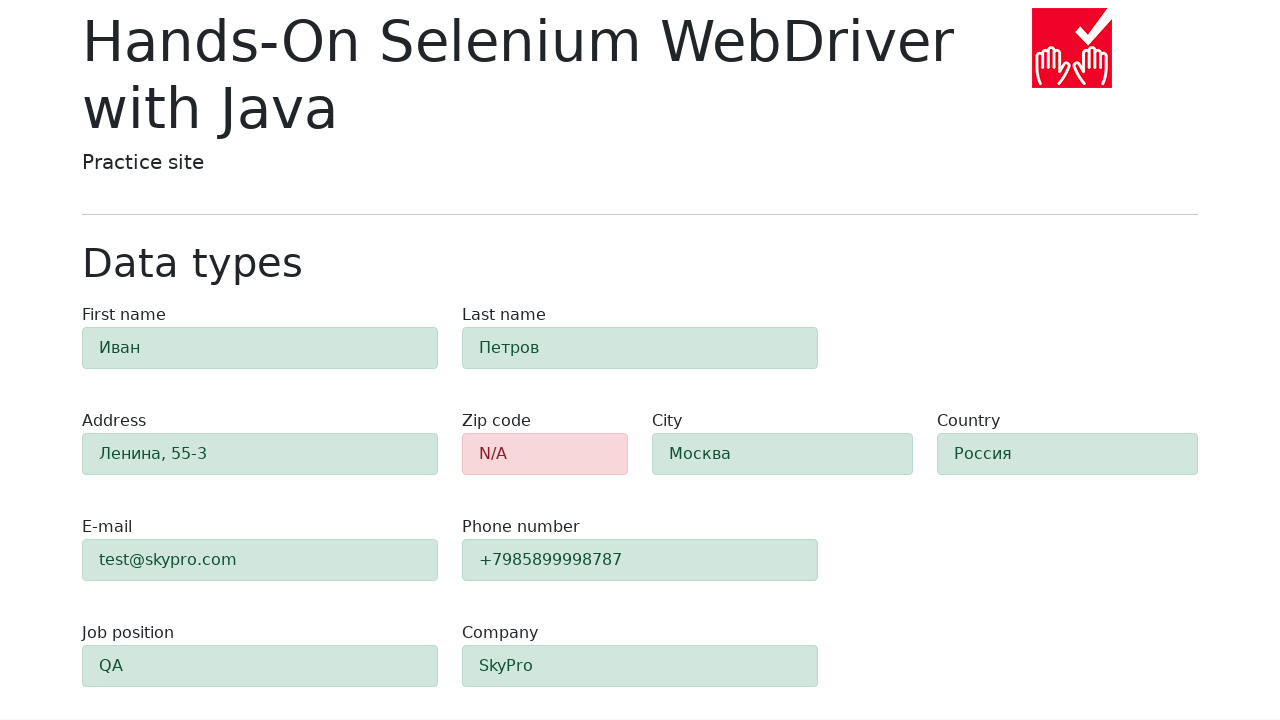

Verified phone field has alert-success styling
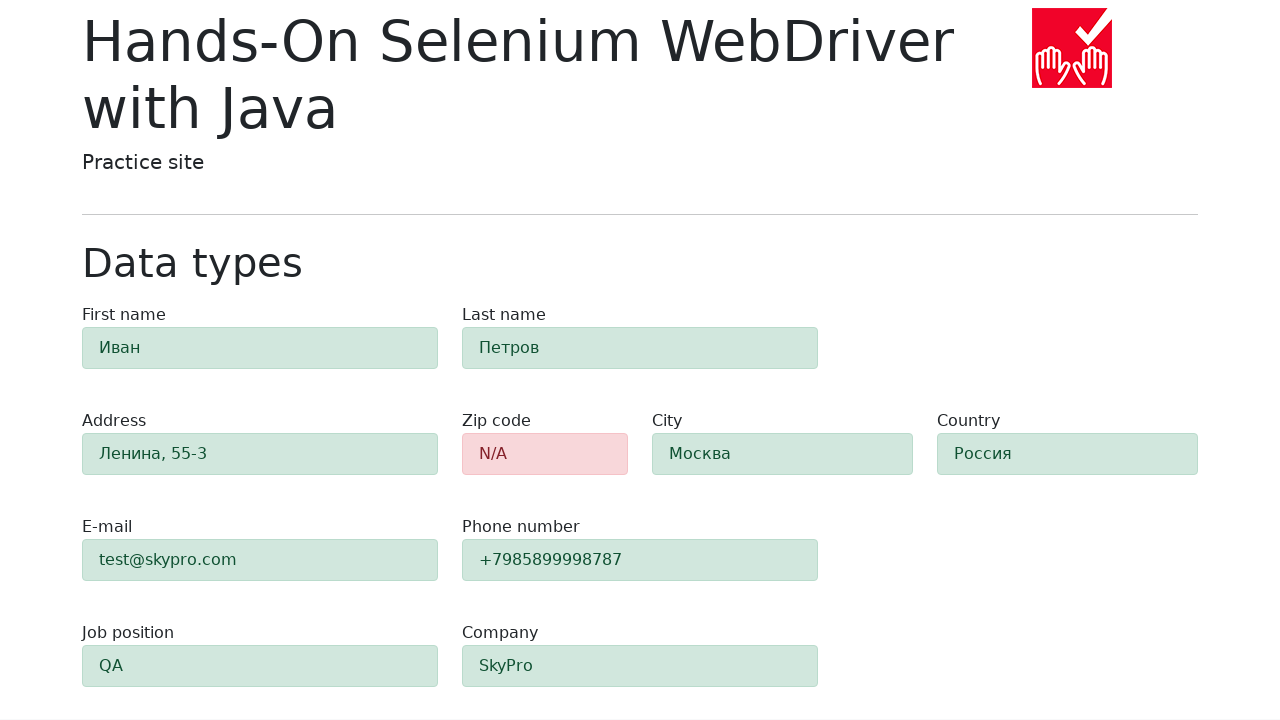

Verified city field has alert-success styling
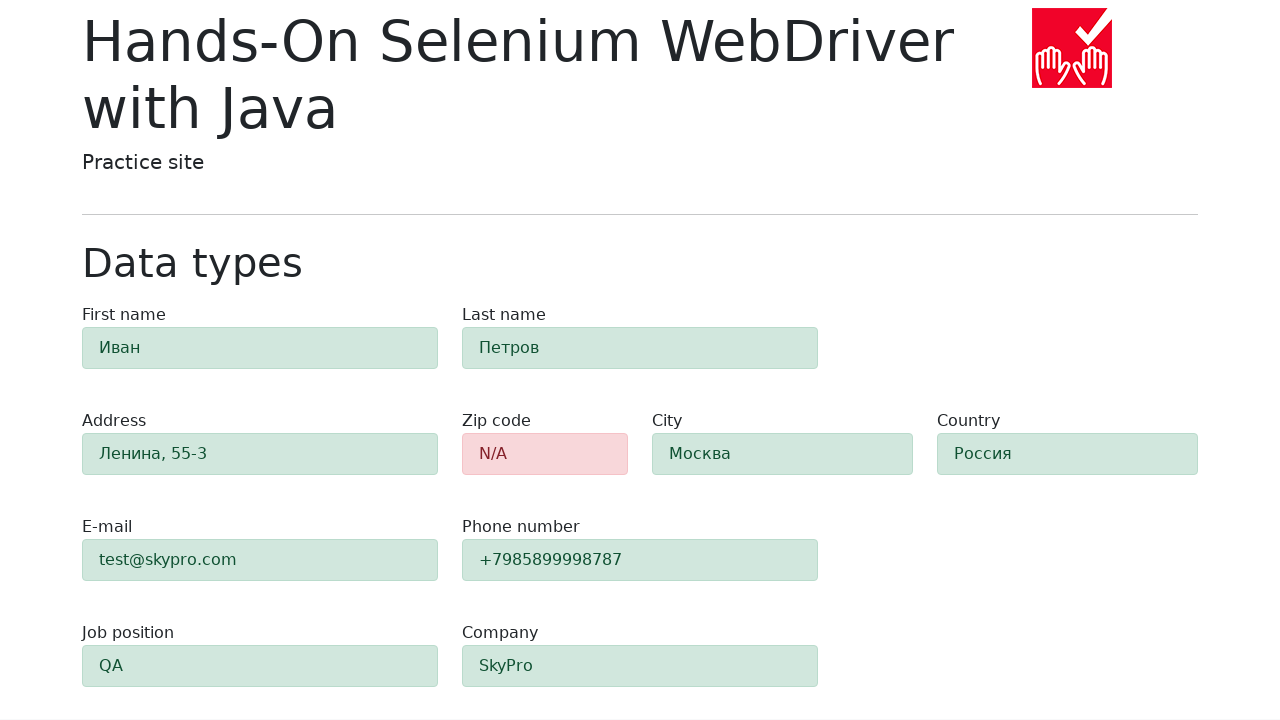

Verified job position field has alert-success styling
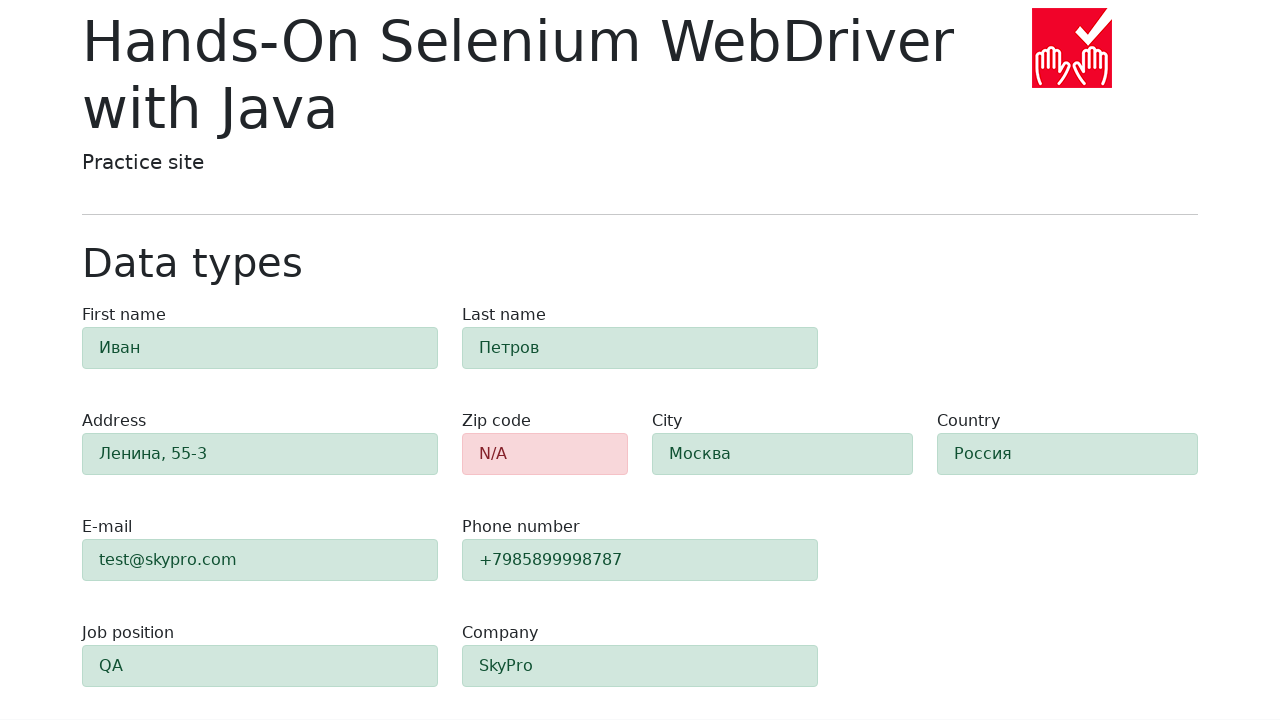

Verified company field has alert-success styling
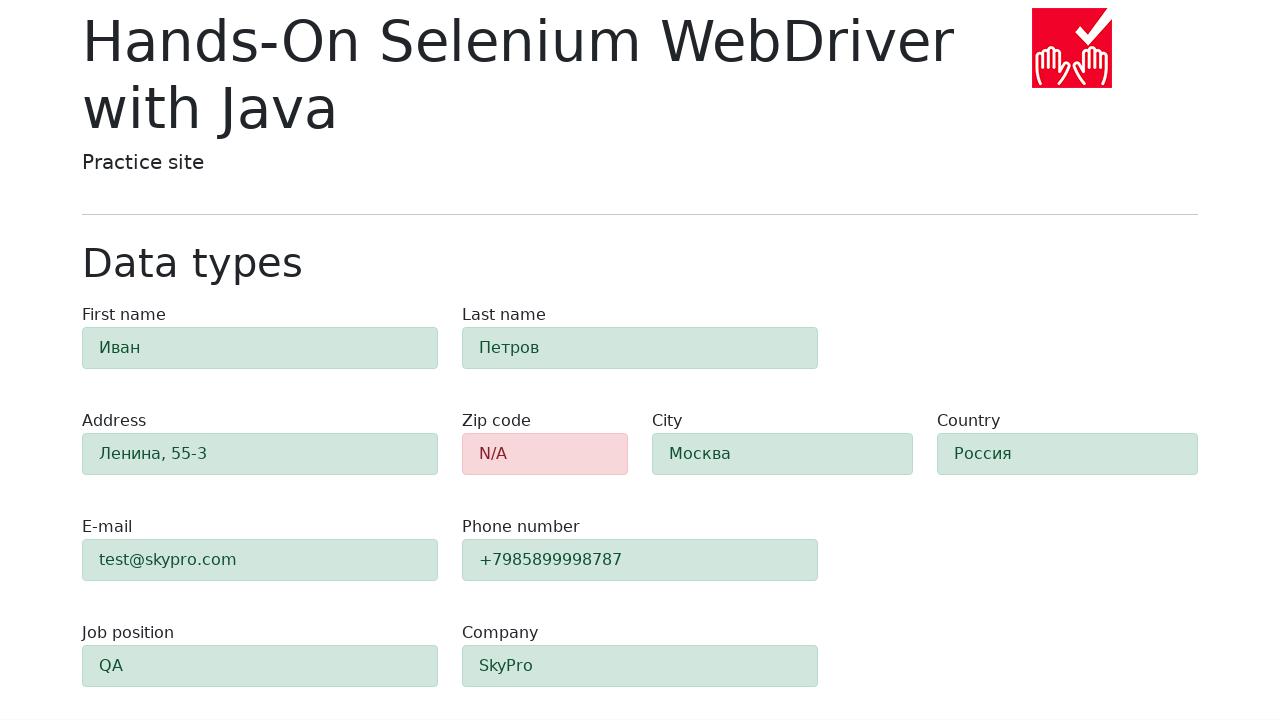

Verified country field has alert-success styling
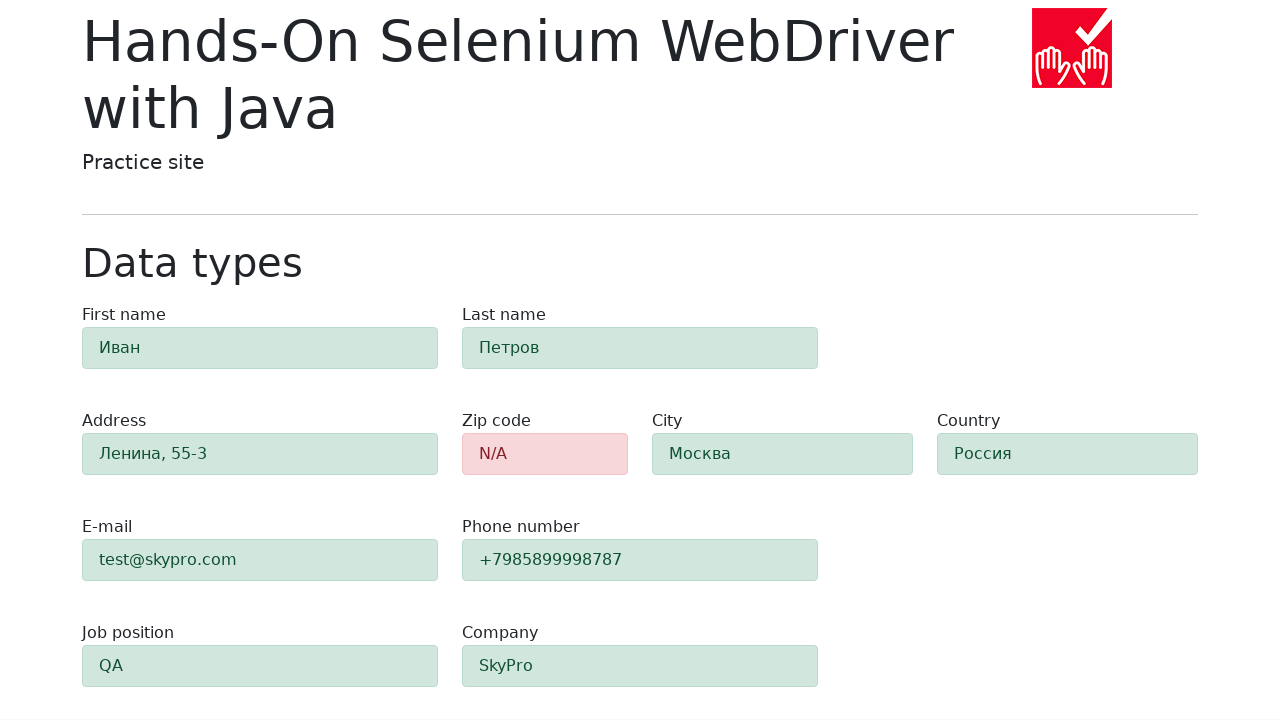

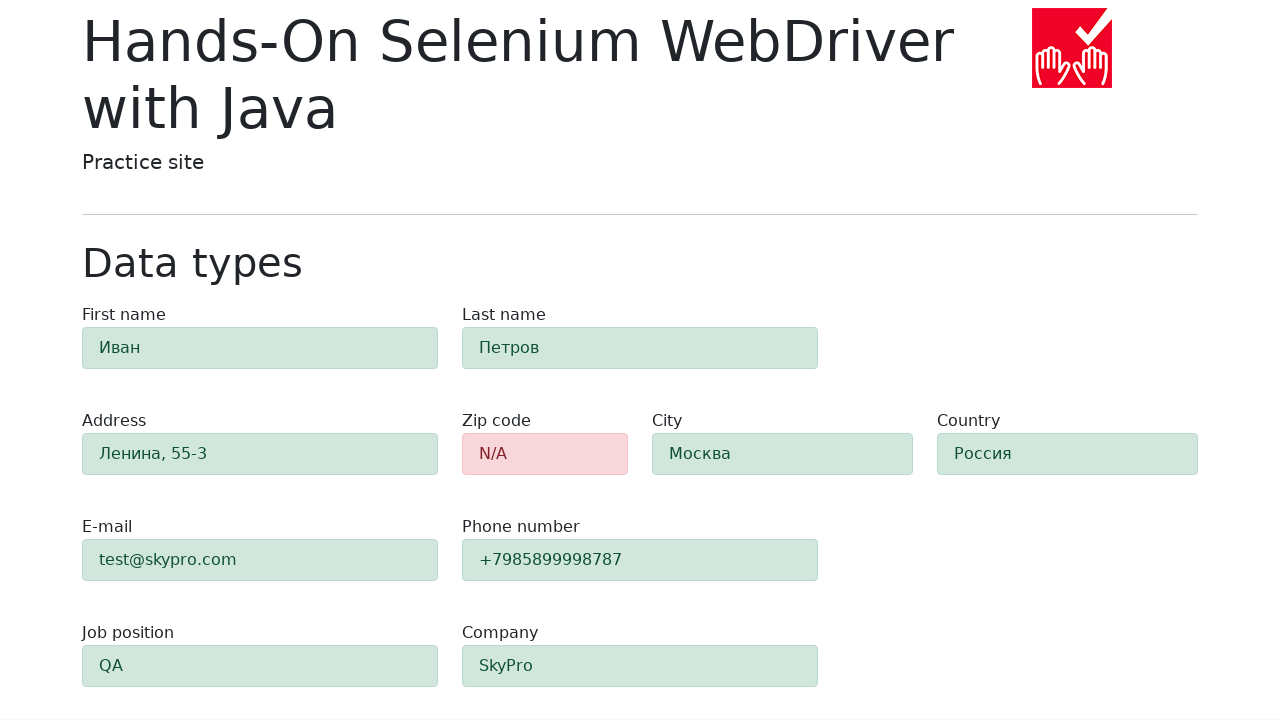